Tests opening a new window by clicking a button and verifying the popup navigates to the courses page

Starting URL: https://www.letskodeit.com/practice

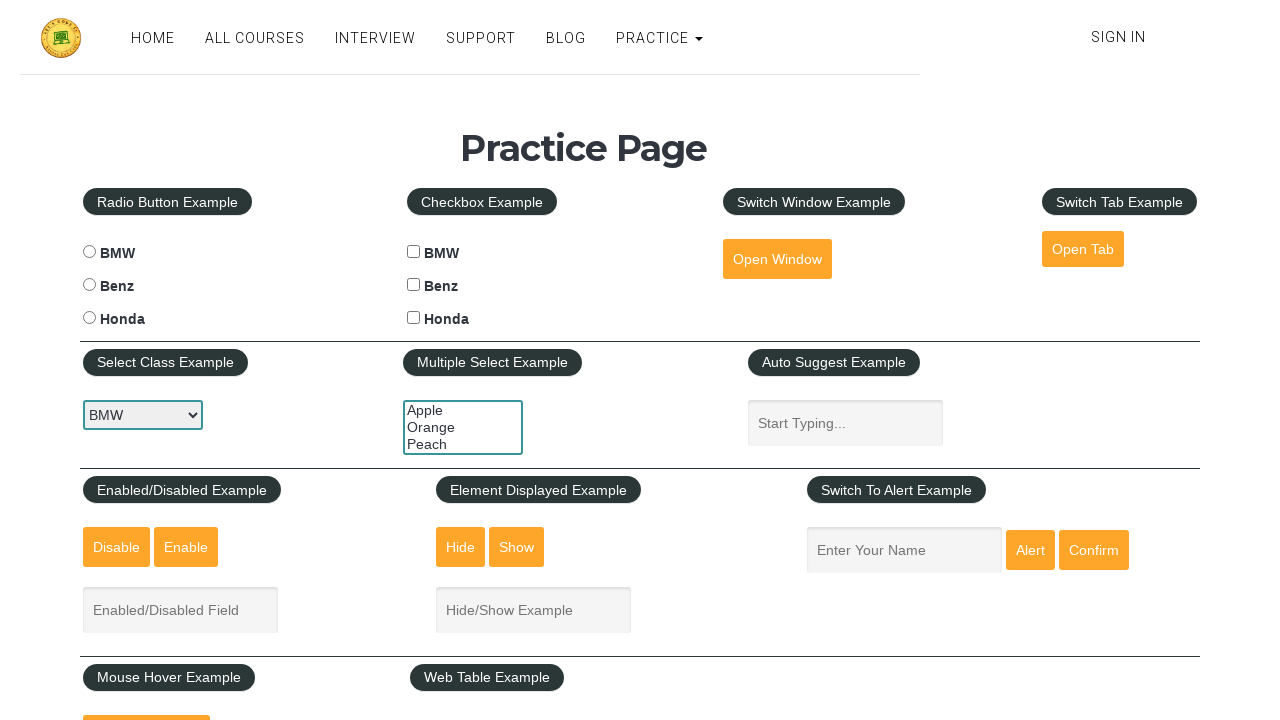

Clicked 'open window' button to trigger new window popup at (777, 259) on internal:role=button[name="open window"i]
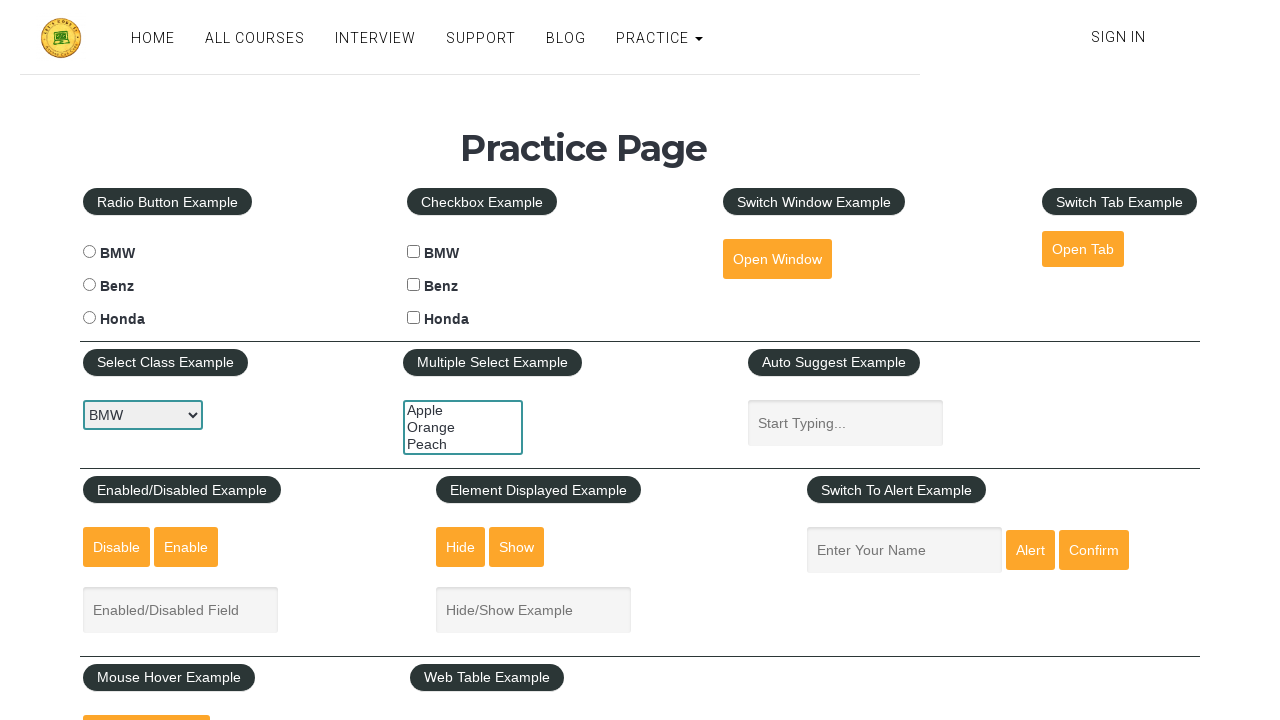

New popup window opened and captured
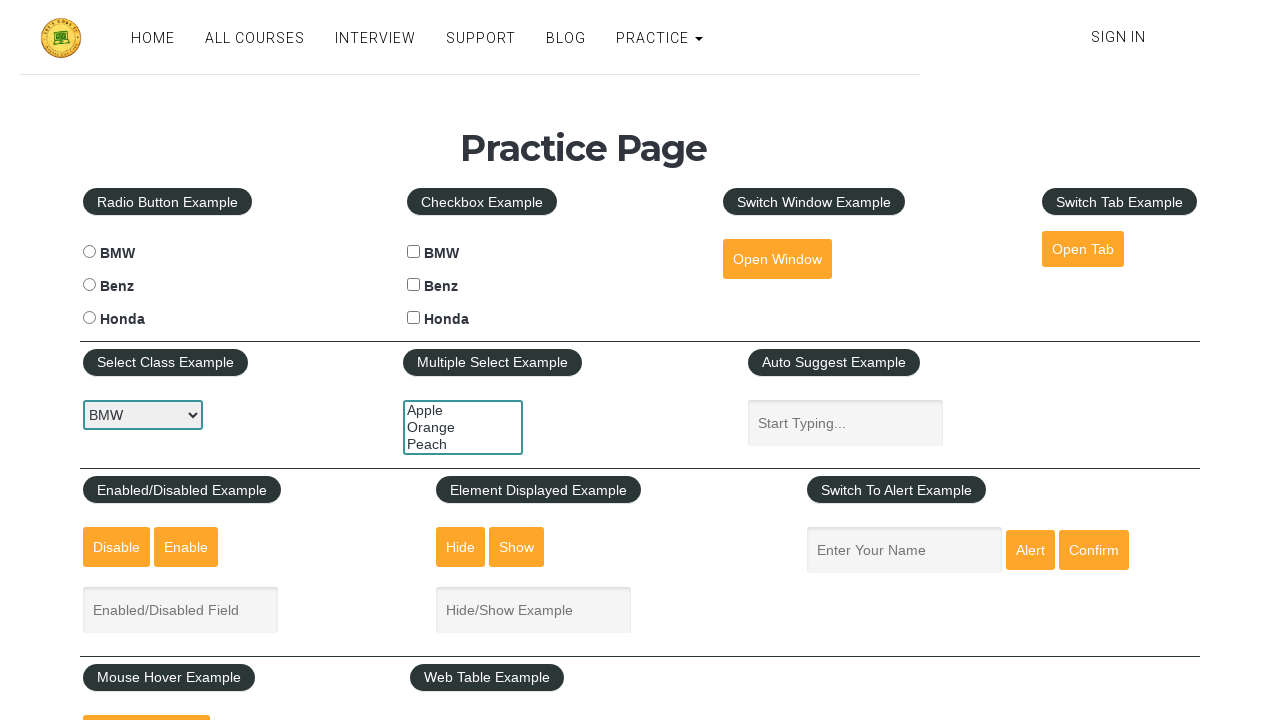

Popup page finished loading
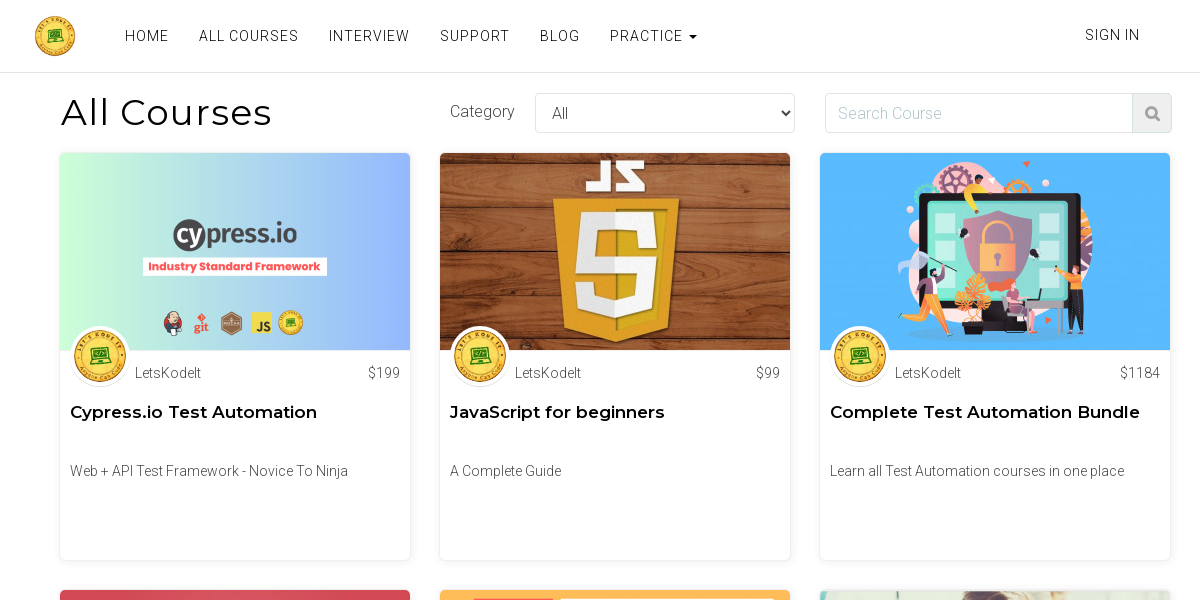

Verified popup navigated to courses page (URL contains 'letskodeit.com/courses')
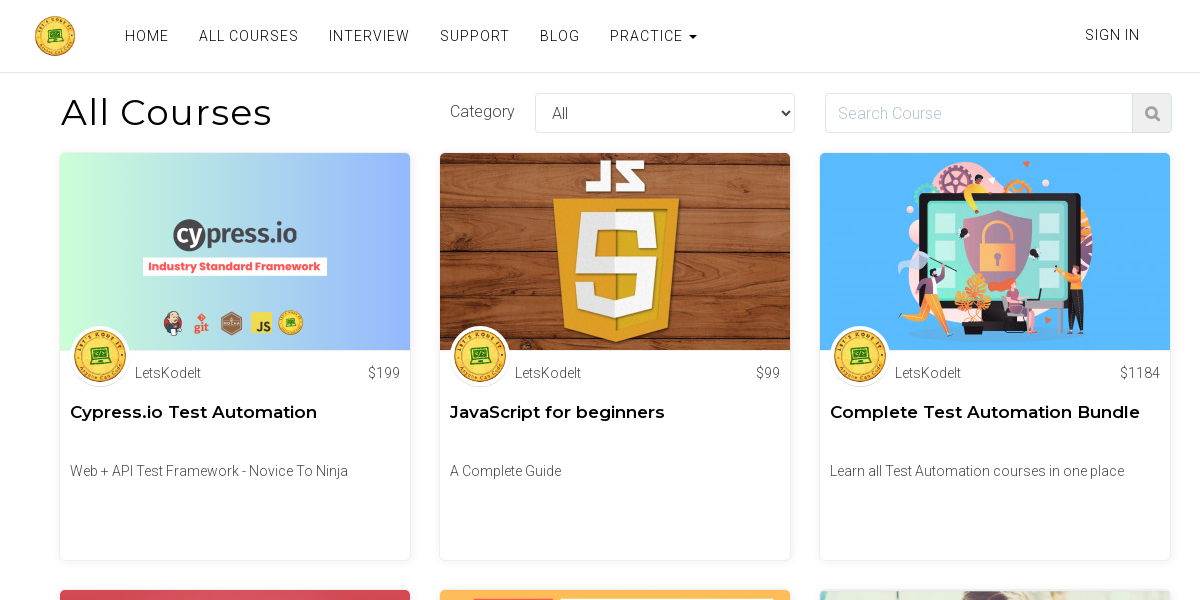

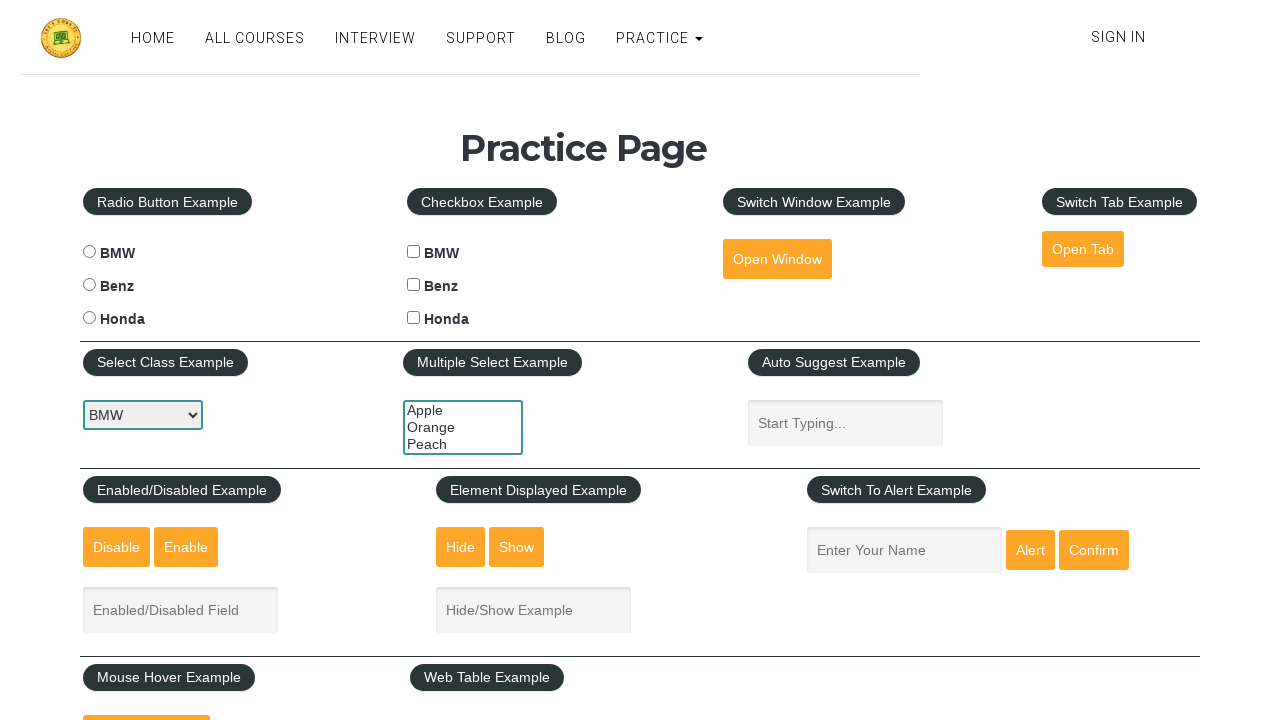